Tests filtering to show only active (incomplete) todo items

Starting URL: https://demo.playwright.dev/todomvc

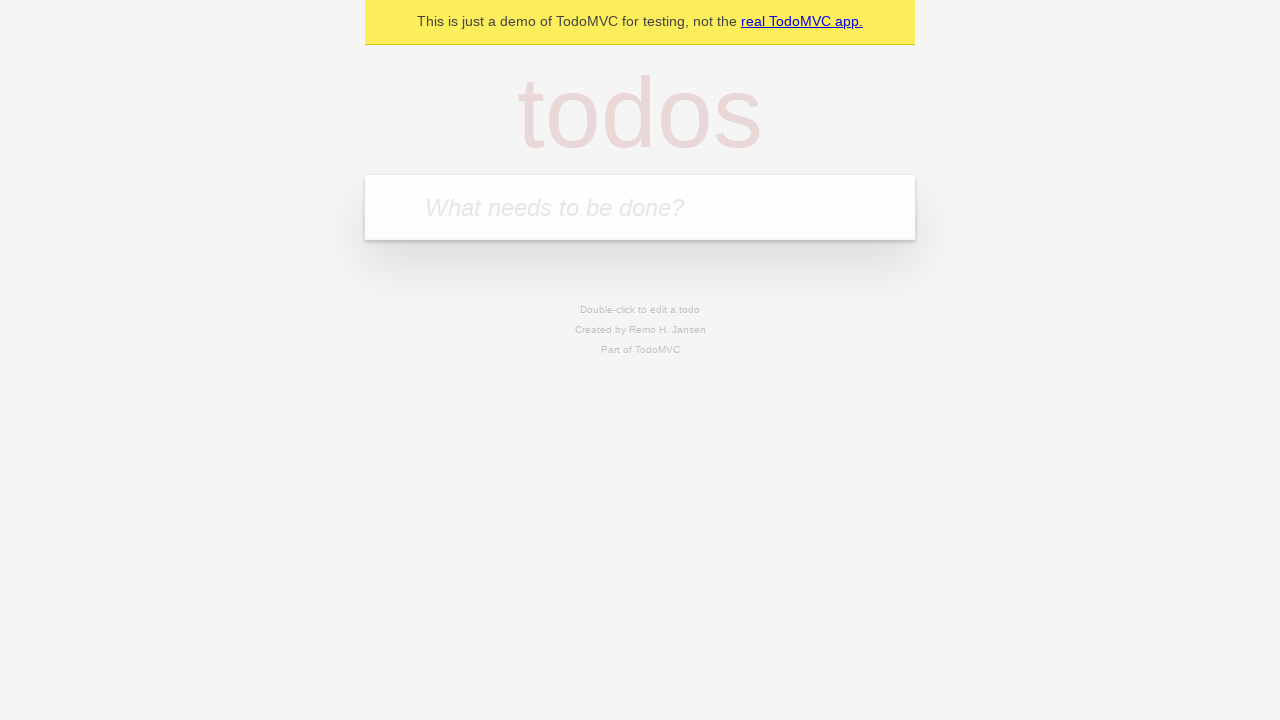

Filled todo input with 'buy some cheese' on internal:attr=[placeholder="What needs to be done?"i]
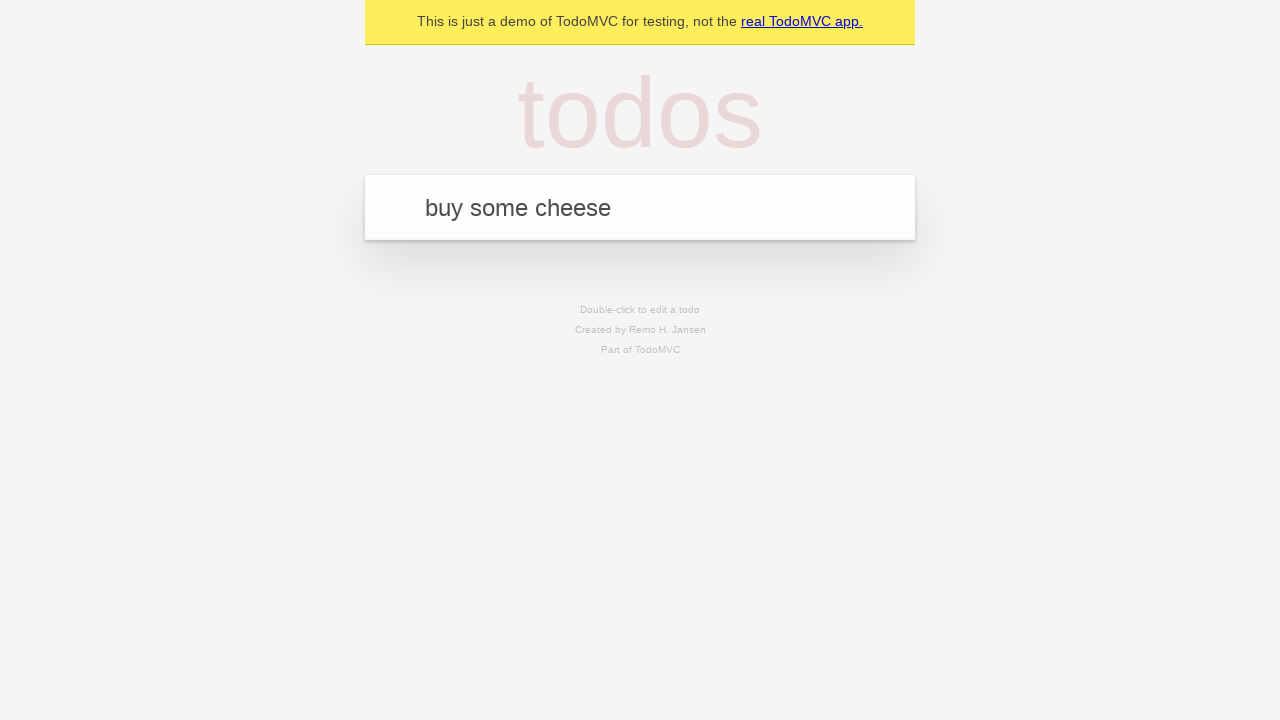

Pressed Enter to add first todo item on internal:attr=[placeholder="What needs to be done?"i]
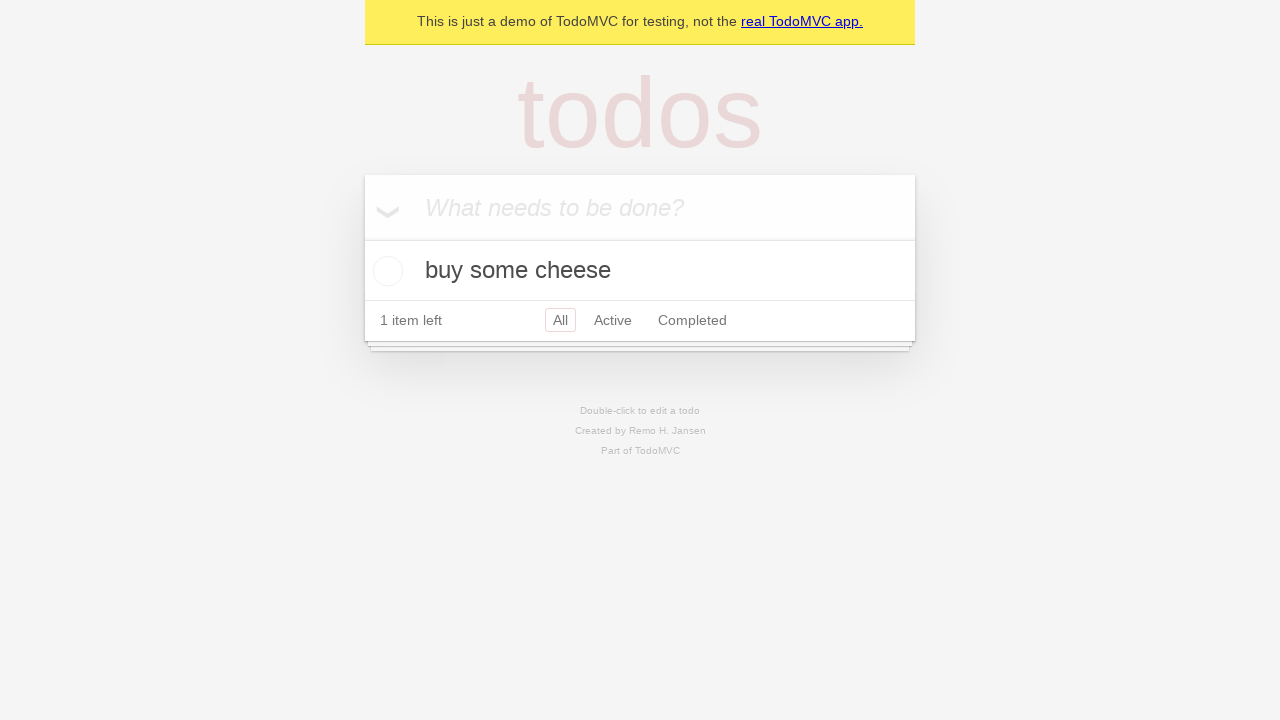

Filled todo input with 'feed the cat' on internal:attr=[placeholder="What needs to be done?"i]
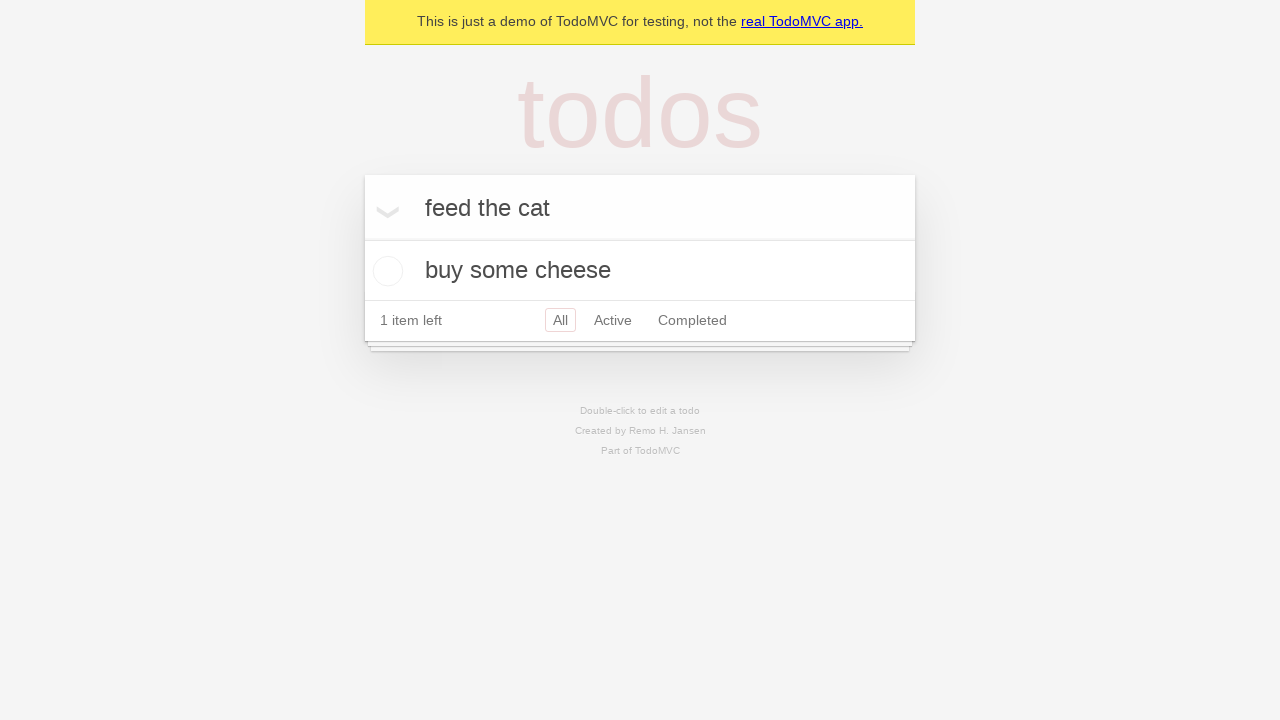

Pressed Enter to add second todo item on internal:attr=[placeholder="What needs to be done?"i]
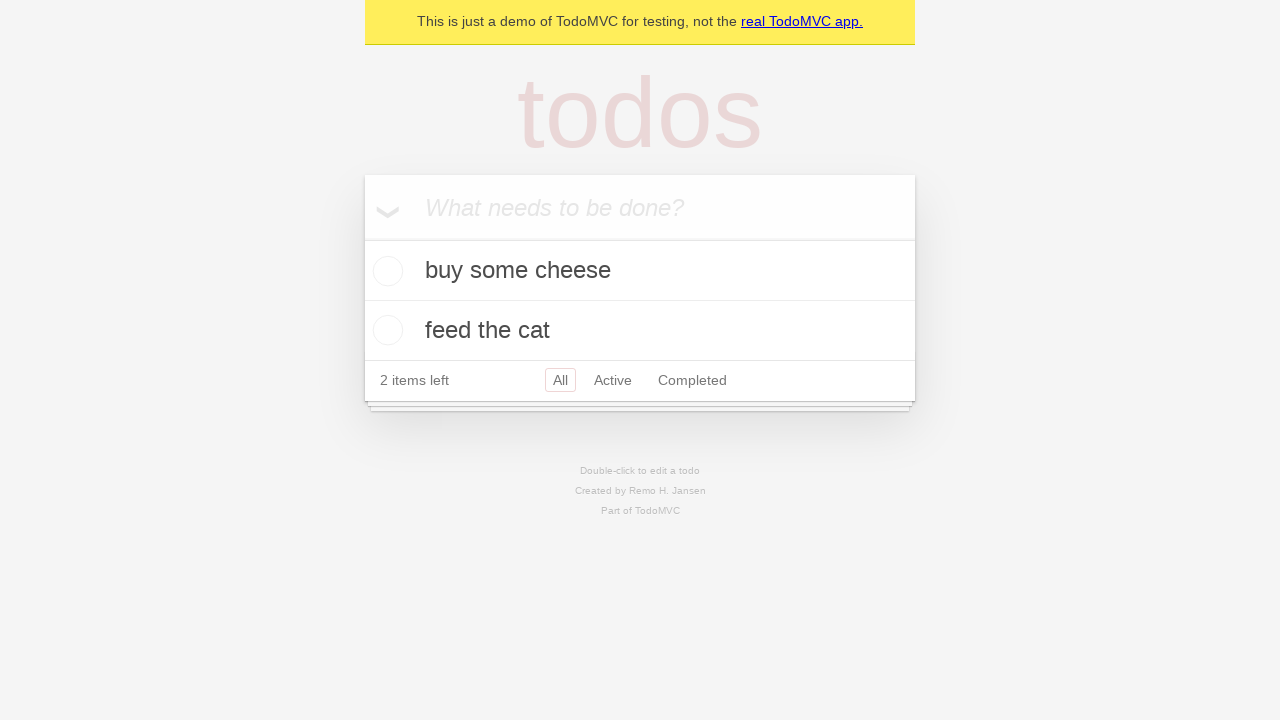

Filled todo input with 'book a doctors appointment' on internal:attr=[placeholder="What needs to be done?"i]
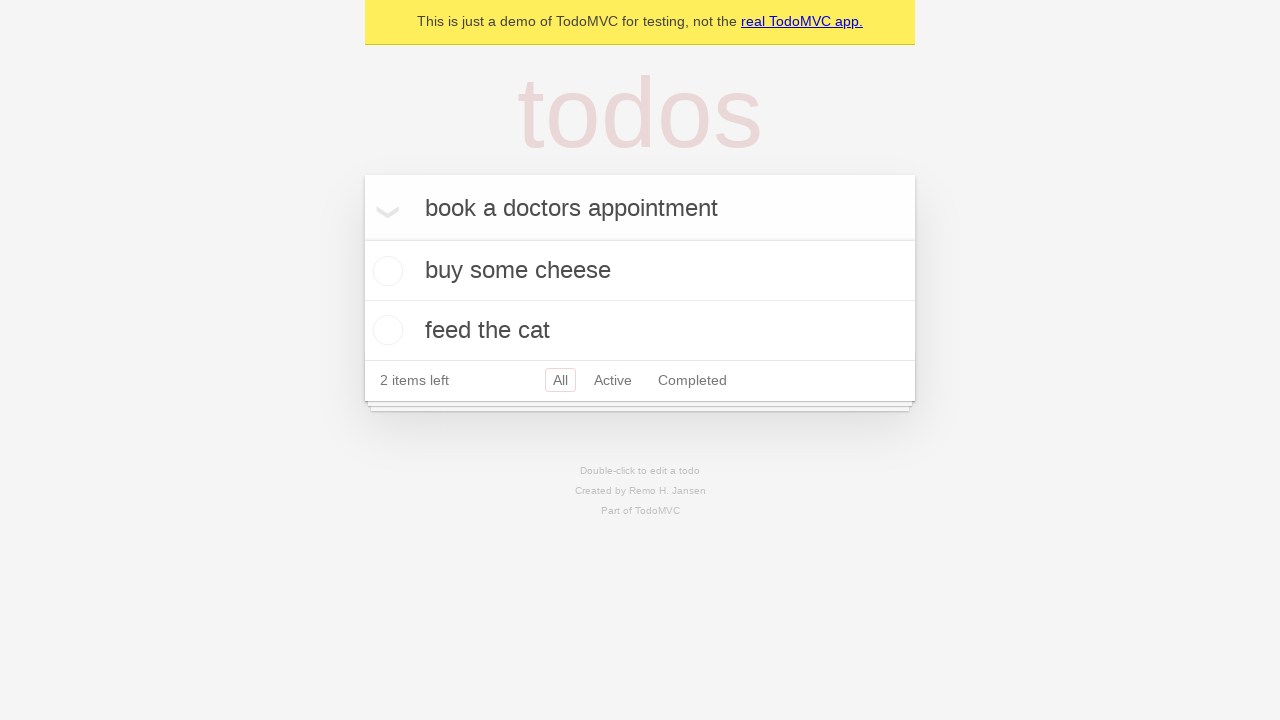

Pressed Enter to add third todo item on internal:attr=[placeholder="What needs to be done?"i]
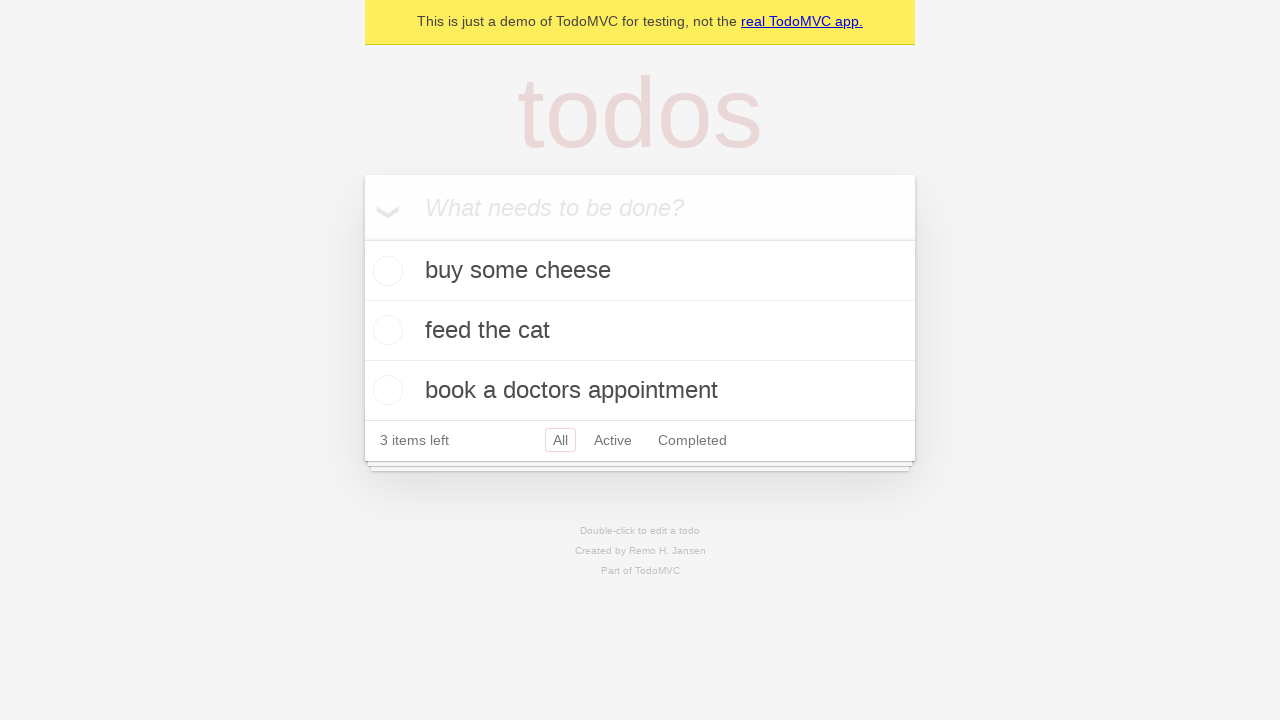

Checked the second todo item (marked as complete) at (385, 330) on internal:testid=[data-testid="todo-item"s] >> nth=1 >> internal:role=checkbox
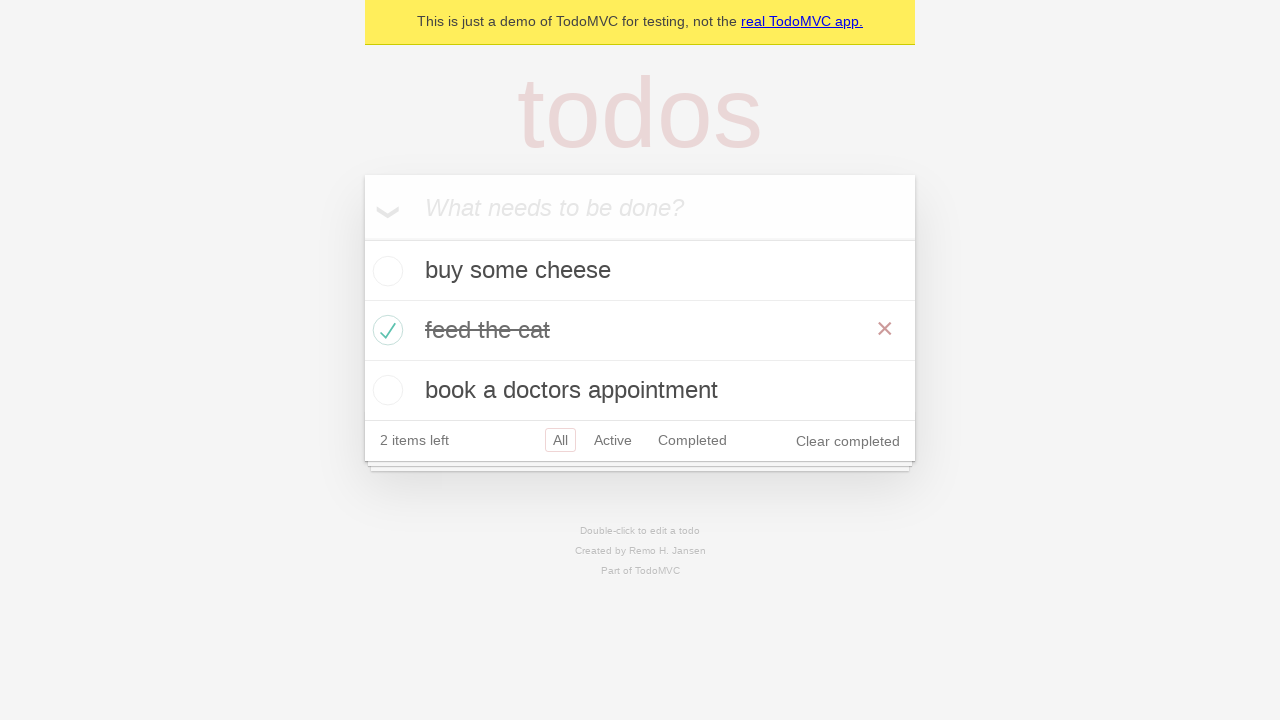

Clicked Active filter to display only incomplete todo items at (613, 440) on internal:role=link[name="Active"i]
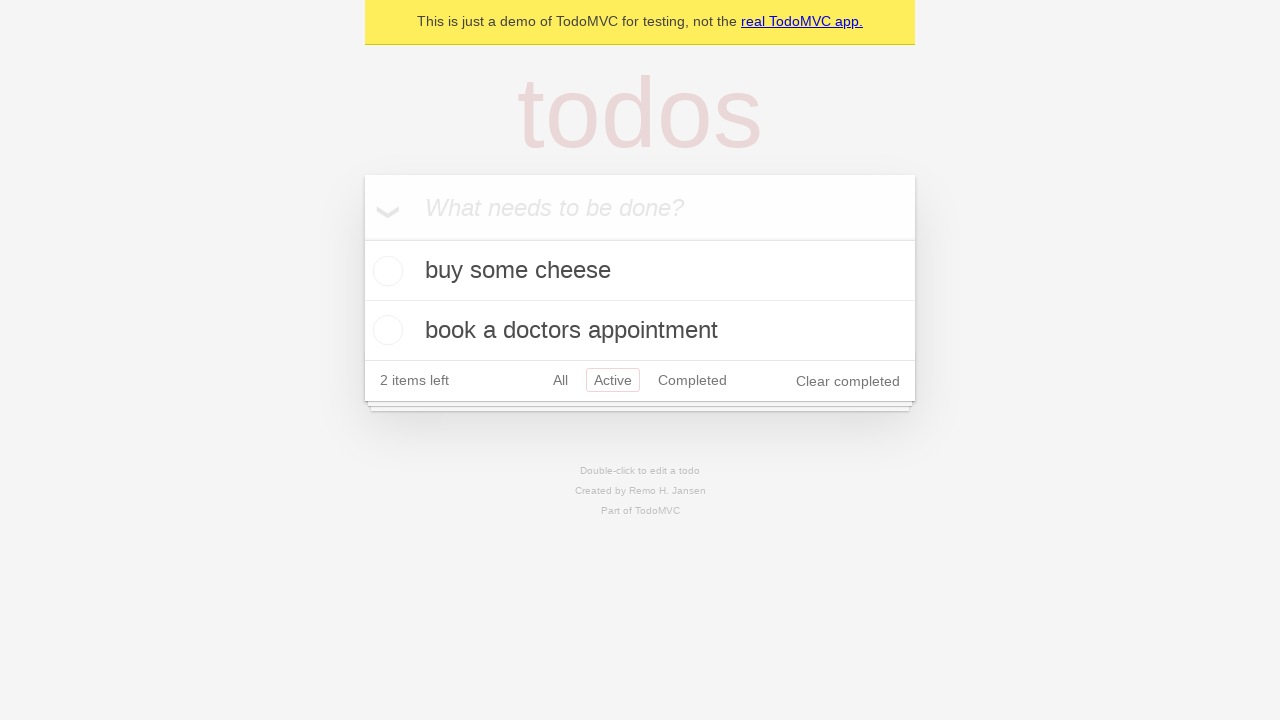

Active filter applied and todo items are displayed
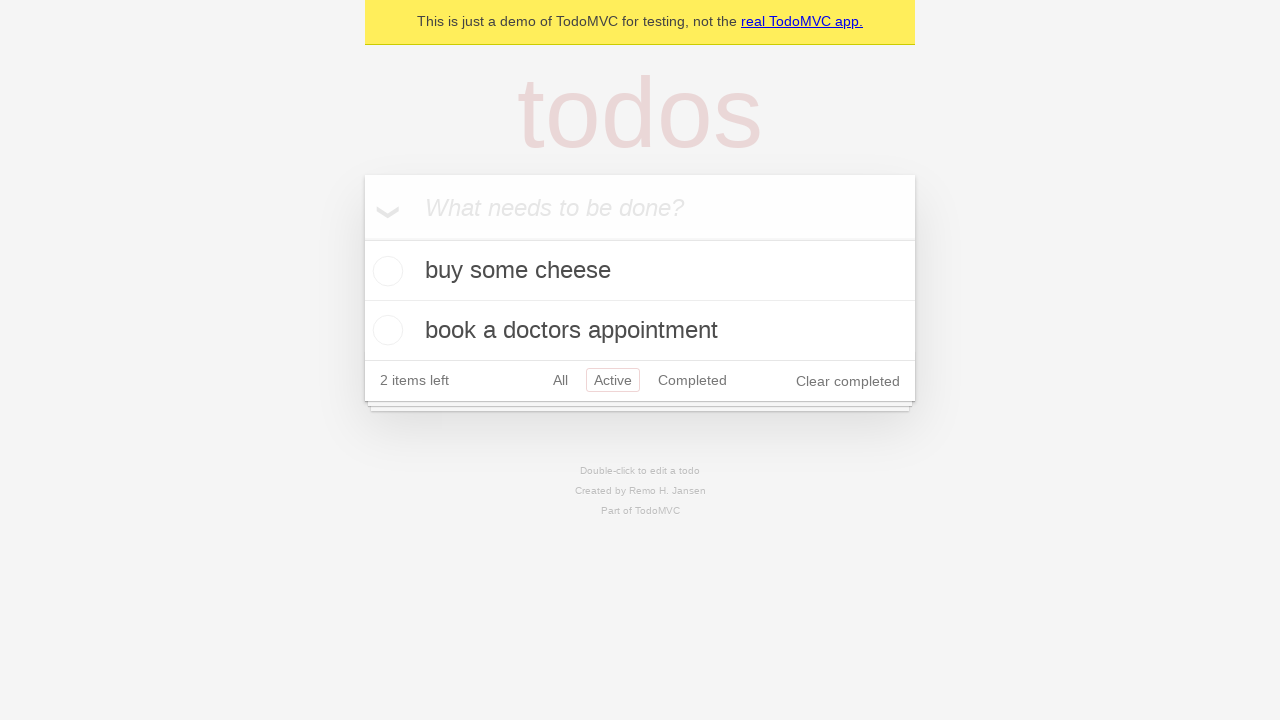

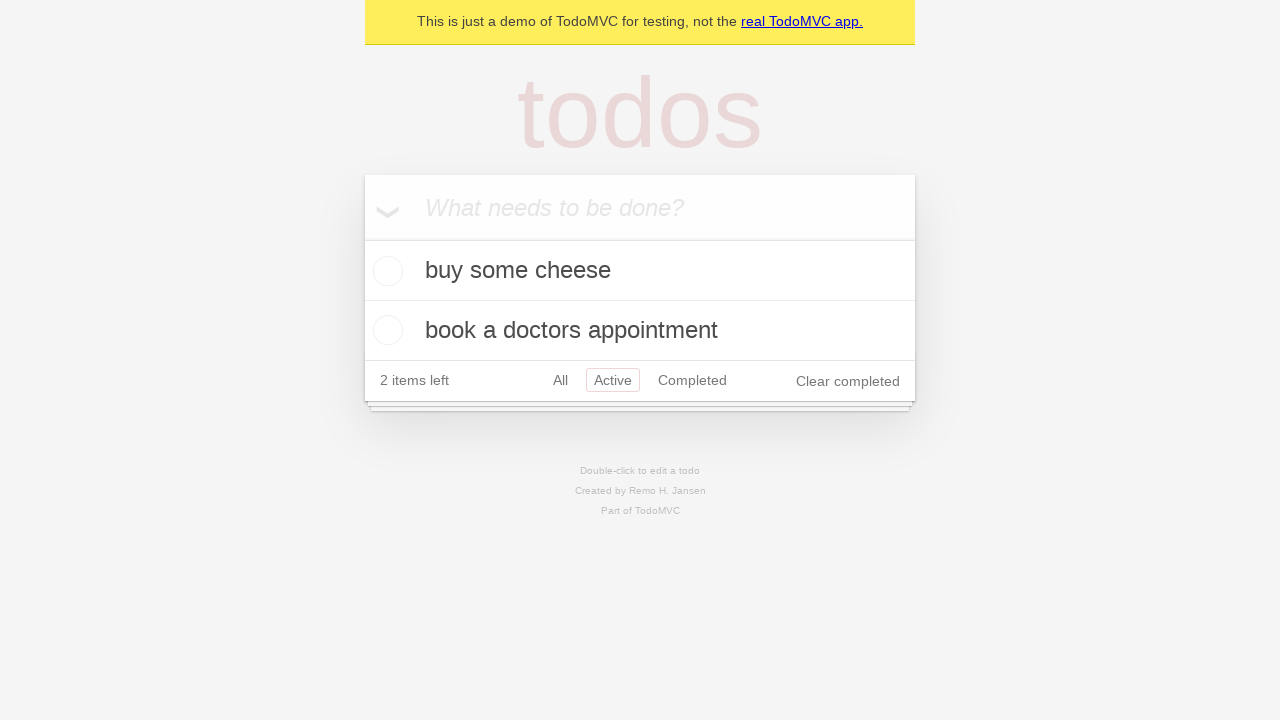